Tests prompt alert on DemoQA site by triggering a prompt, entering text, accepting it, and verifying the entered text appears on the page

Starting URL: https://demoqa.com/alerts

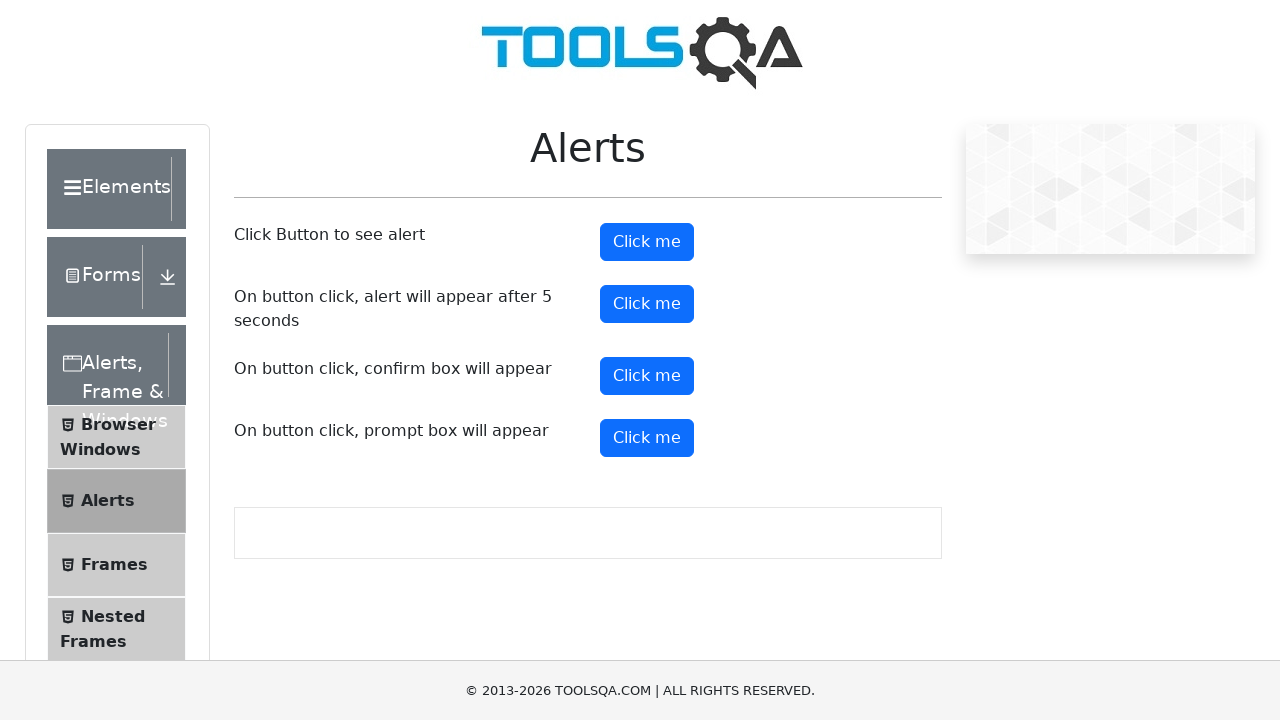

Set up dialog handler to accept prompt with text 'Anh Tester'
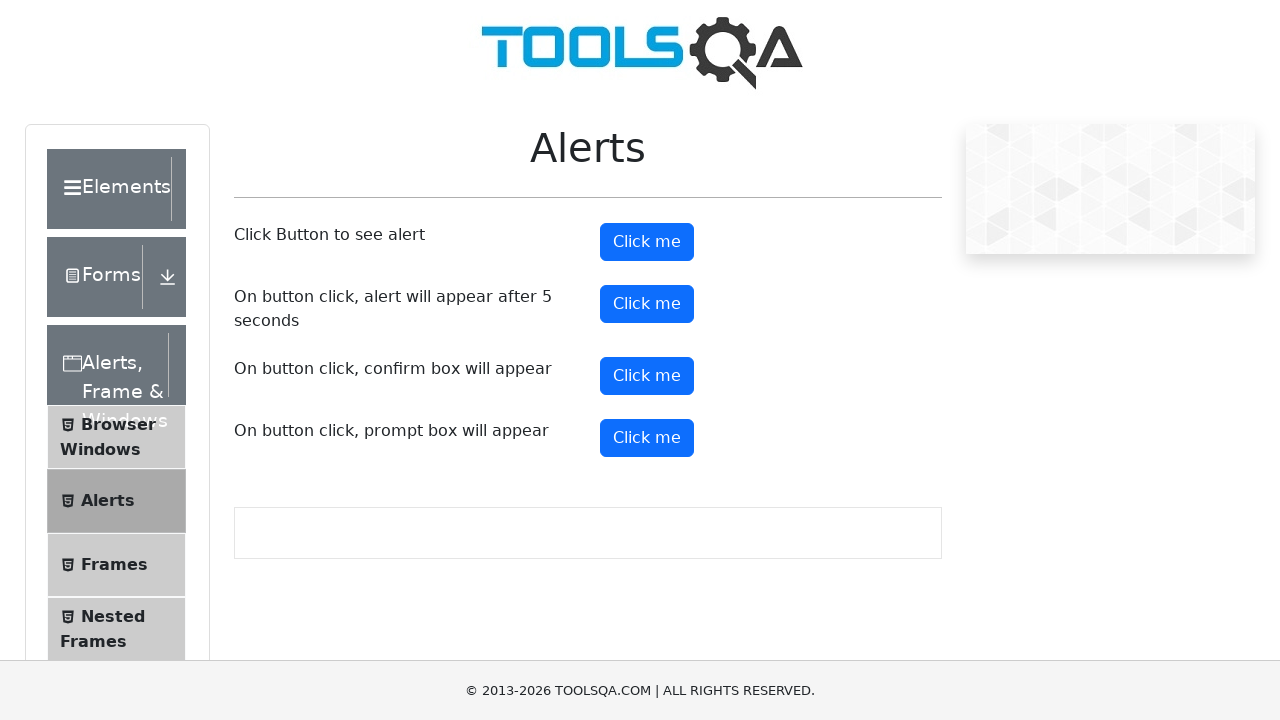

Clicked prompt button to trigger alert dialog at (647, 438) on xpath=//button[@id='promtButton']
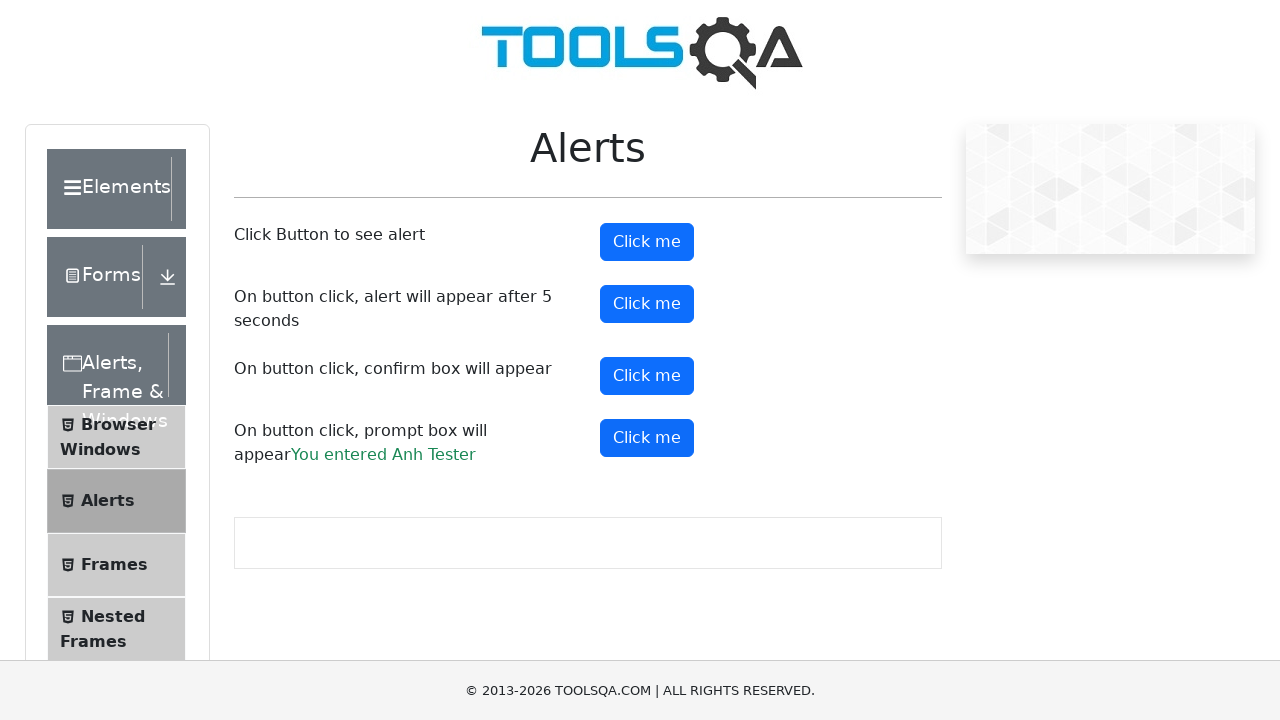

Waited for prompt result element to load
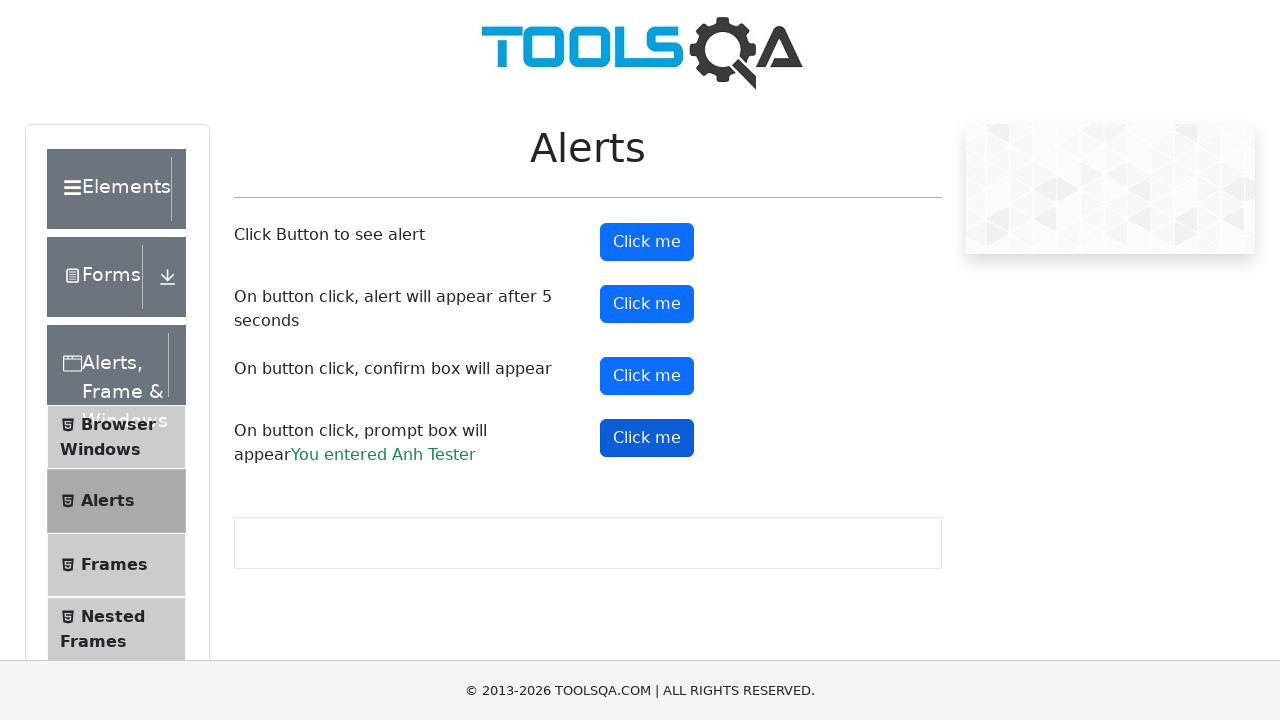

Retrieved text content from prompt result element
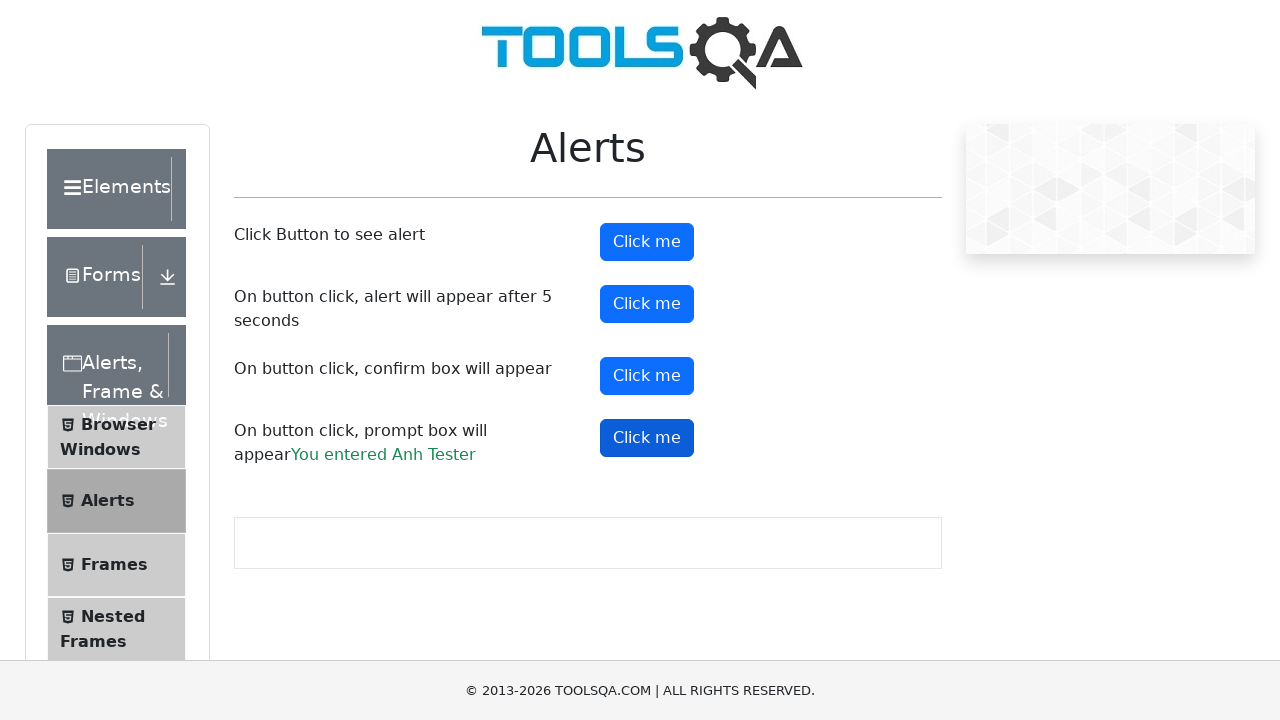

Verified that entered text 'Anh Tester' appears in prompt result
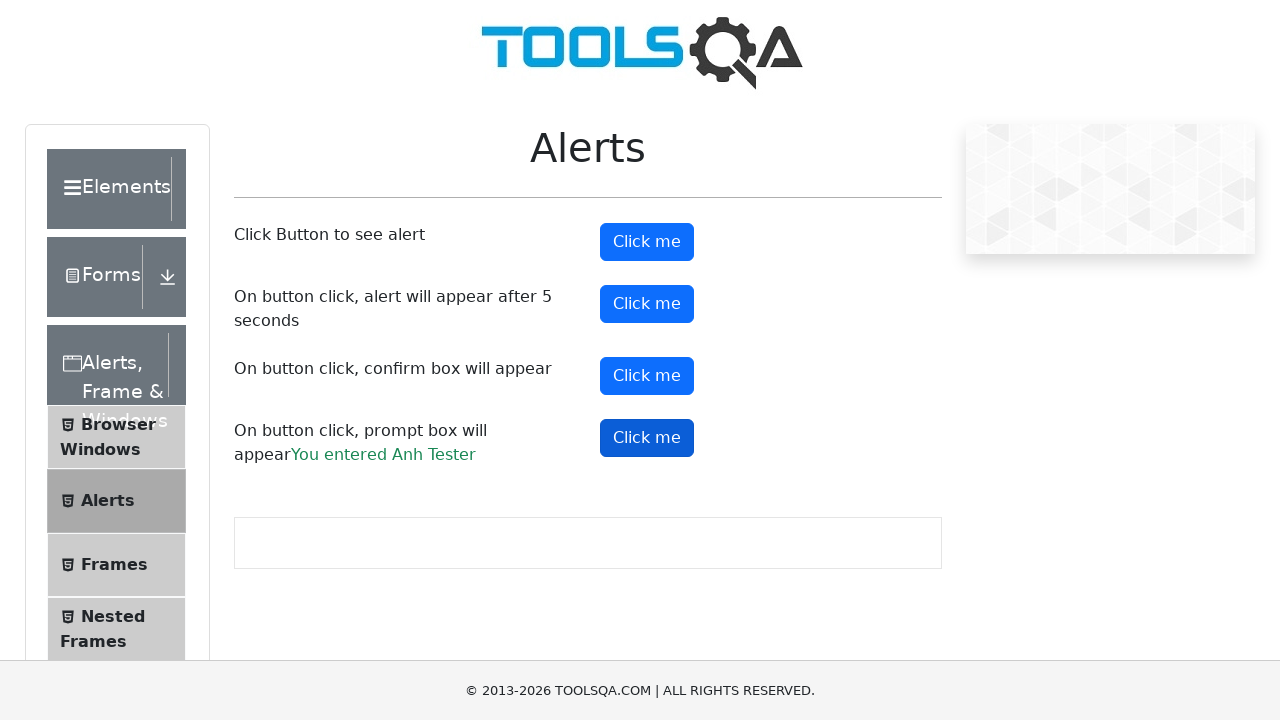

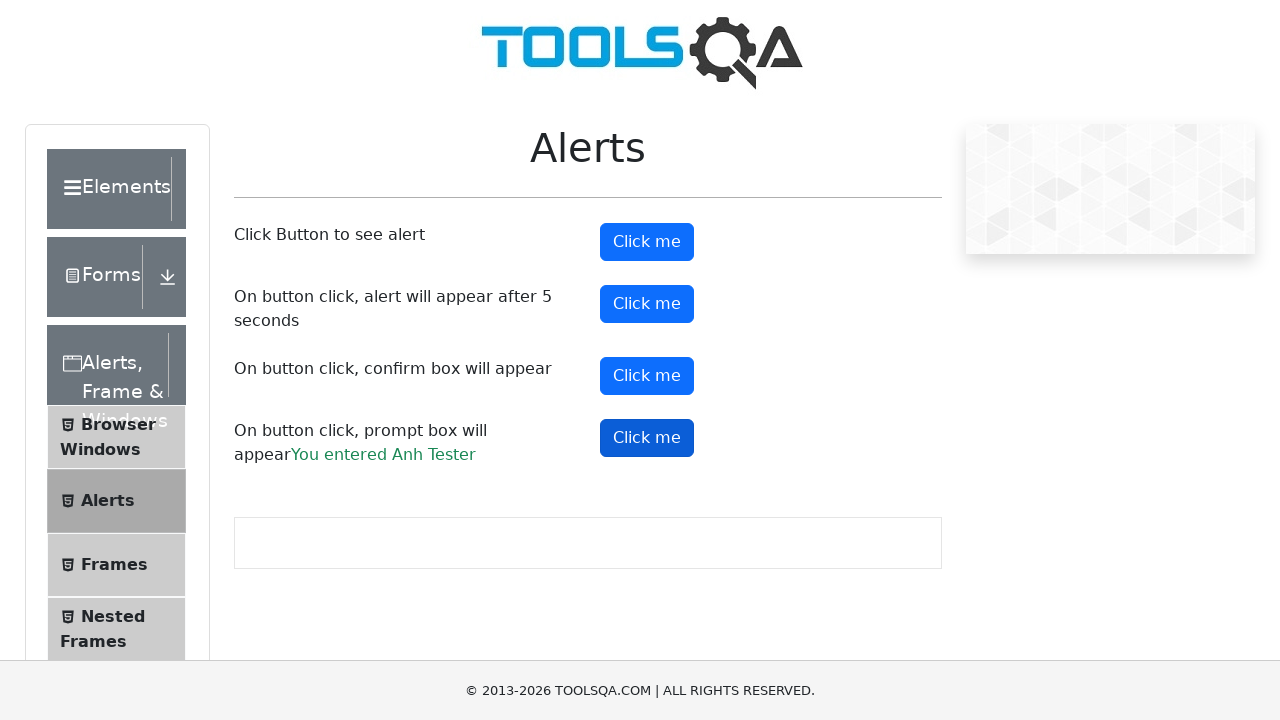